Tests checkbox and radio button interactions along with file upload functionality

Starting URL: https://bonigarcia.dev/selenium-webdriver-java/web-form.html

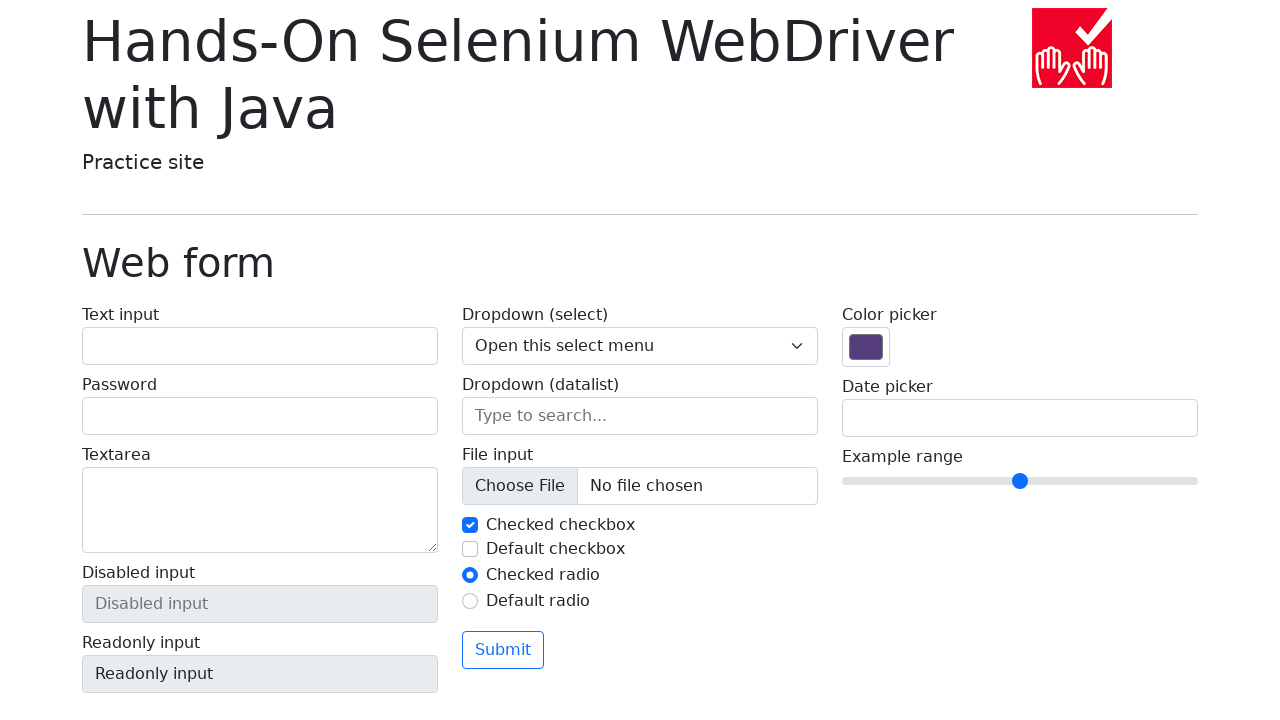

Uploaded test file to file input field
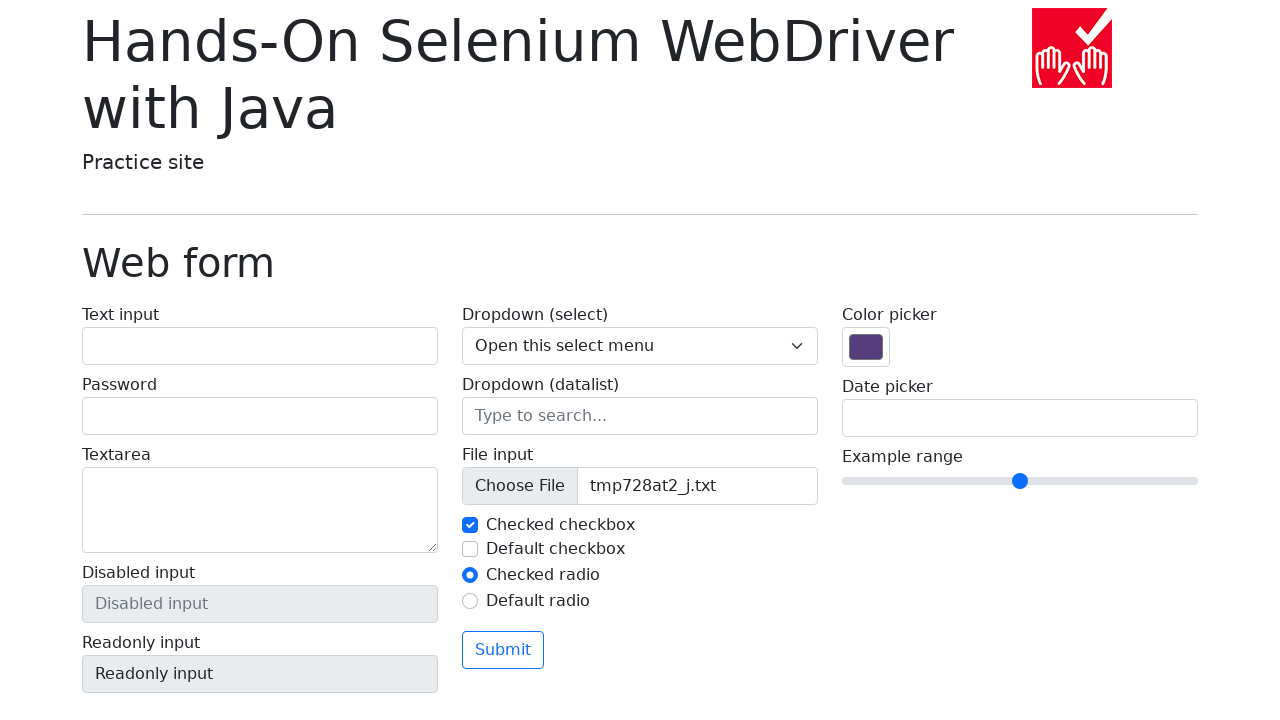

Scrolled to radio button element into view
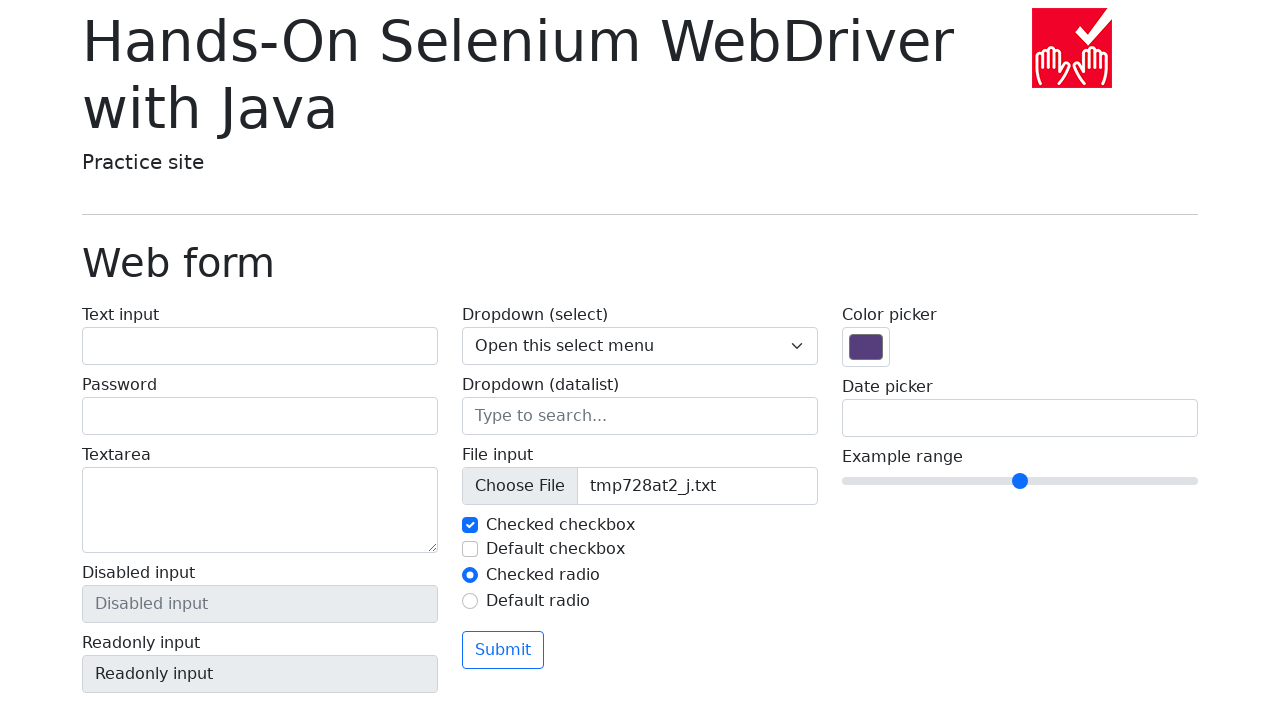

Clicked first checkbox (my-check-1) at (470, 525) on xpath=//input[@id='my-check-1']
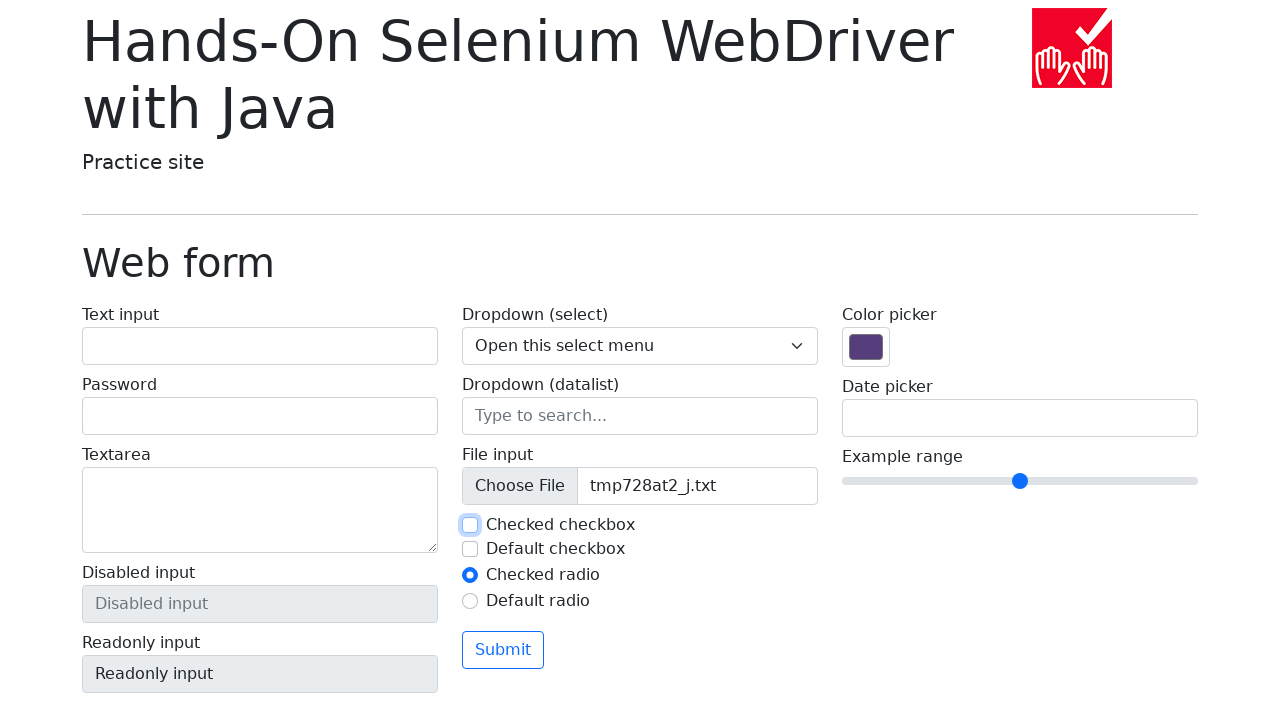

Clicked second checkbox (my-check-2) at (470, 549) on xpath=//input[@id='my-check-2']
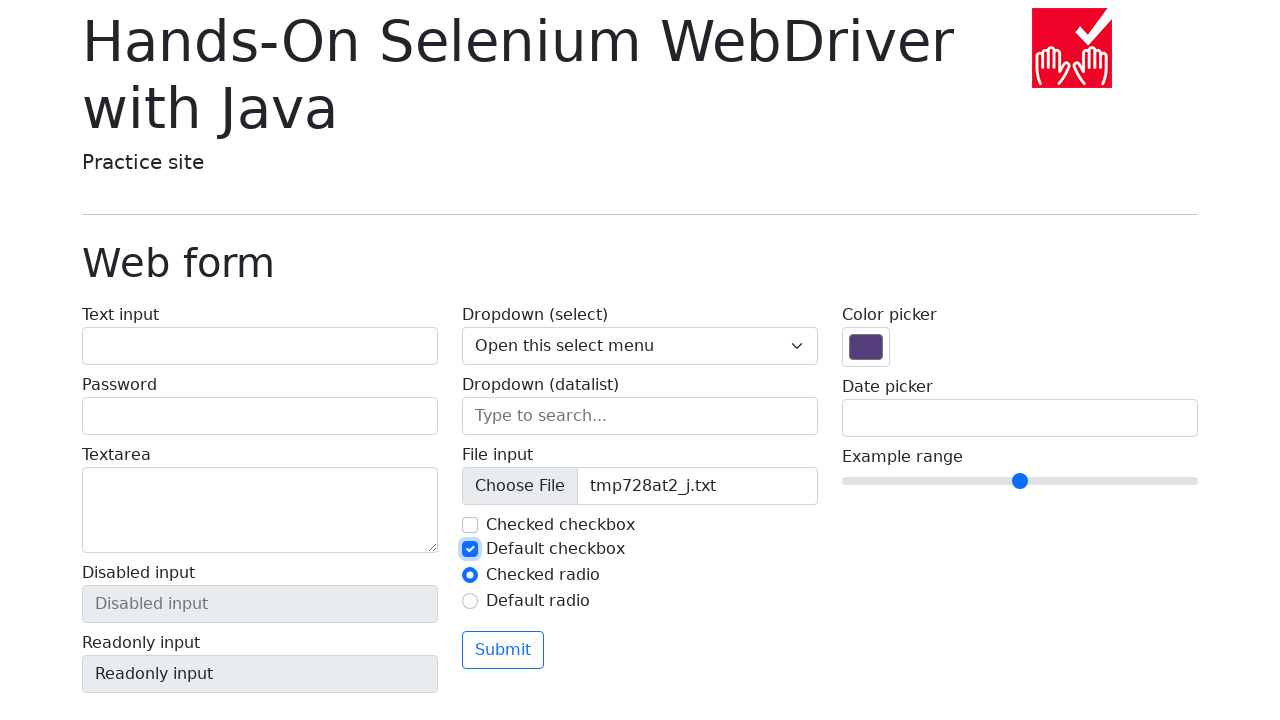

Clicked second radio button (my-radio-2) at (470, 601) on xpath=//input[@id='my-radio-2']
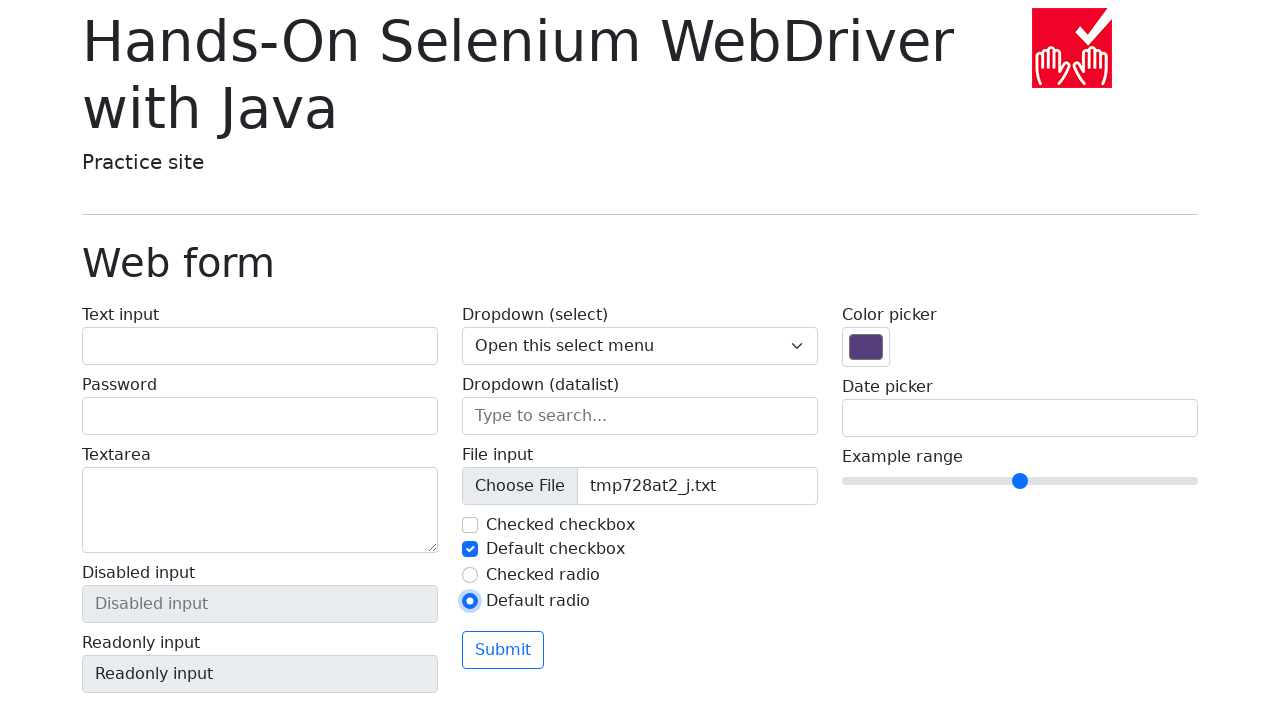

Clicked first radio button (my-radio-1) at (470, 575) on xpath=//input[@id='my-radio-1']
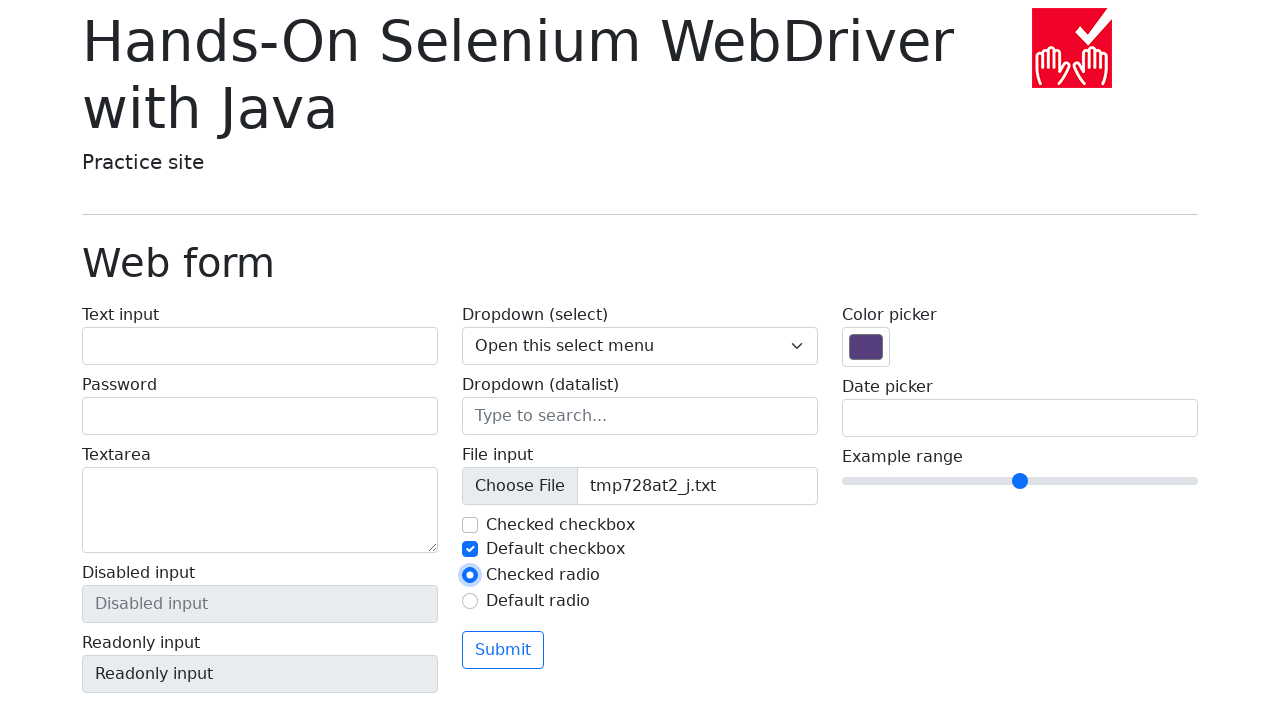

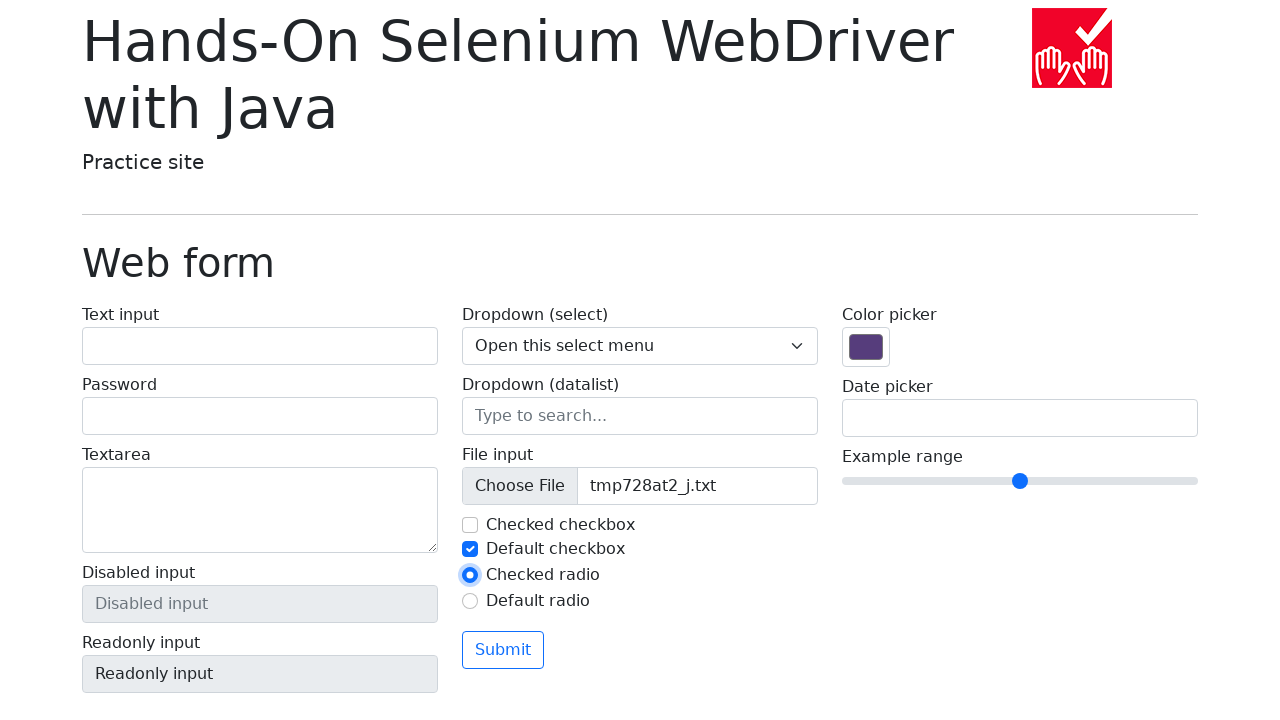